Tests iframe handling by switching to the first iframe on the W3Schools tryit editor page and clicking a button inside it

Starting URL: https://www.w3schools.com/js/tryit.asp?filename=tryjs_myfirst

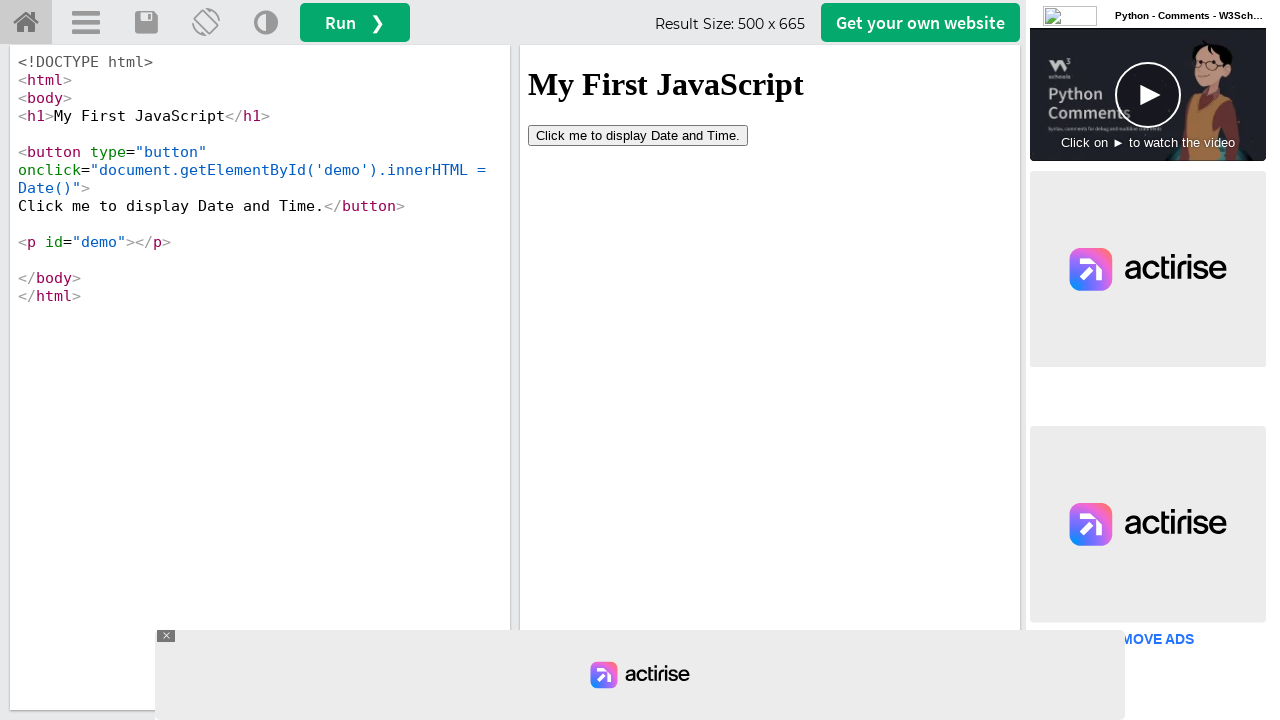

Located the first iframe on the W3Schools tryit editor page
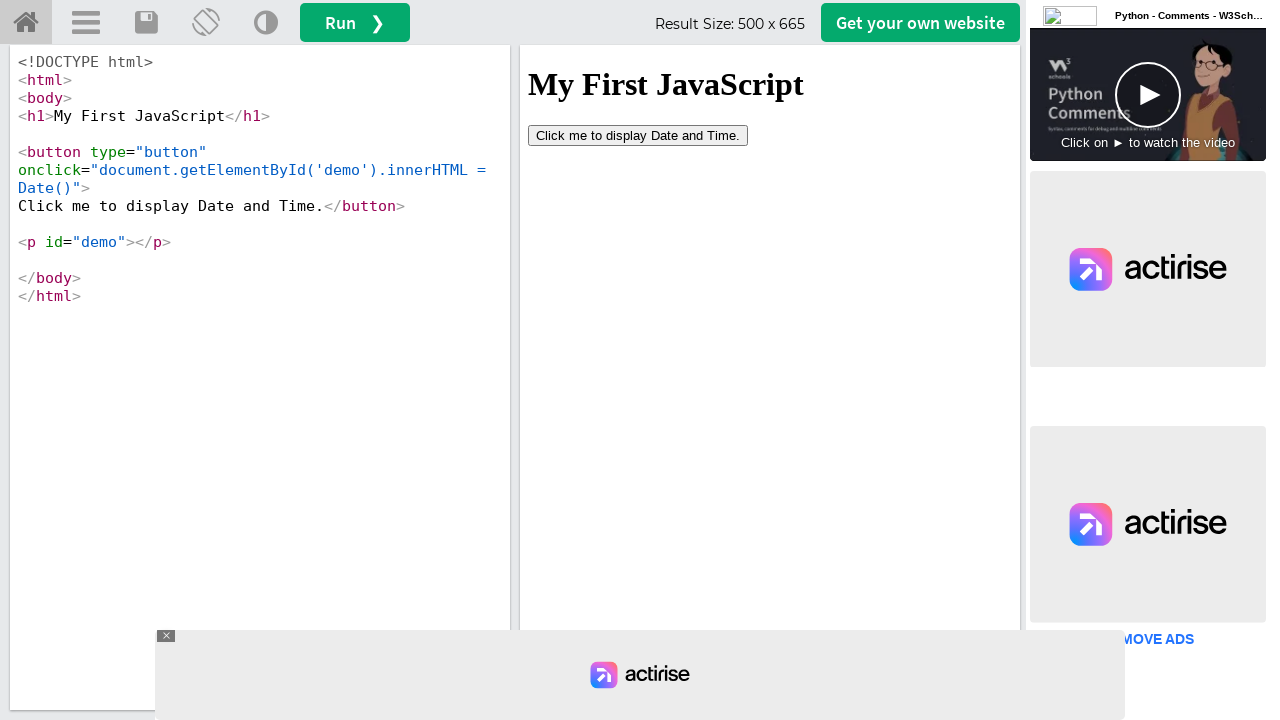

Clicked the button inside the iframe at (638, 135) on iframe >> nth=0 >> internal:control=enter-frame >> button[type='button']
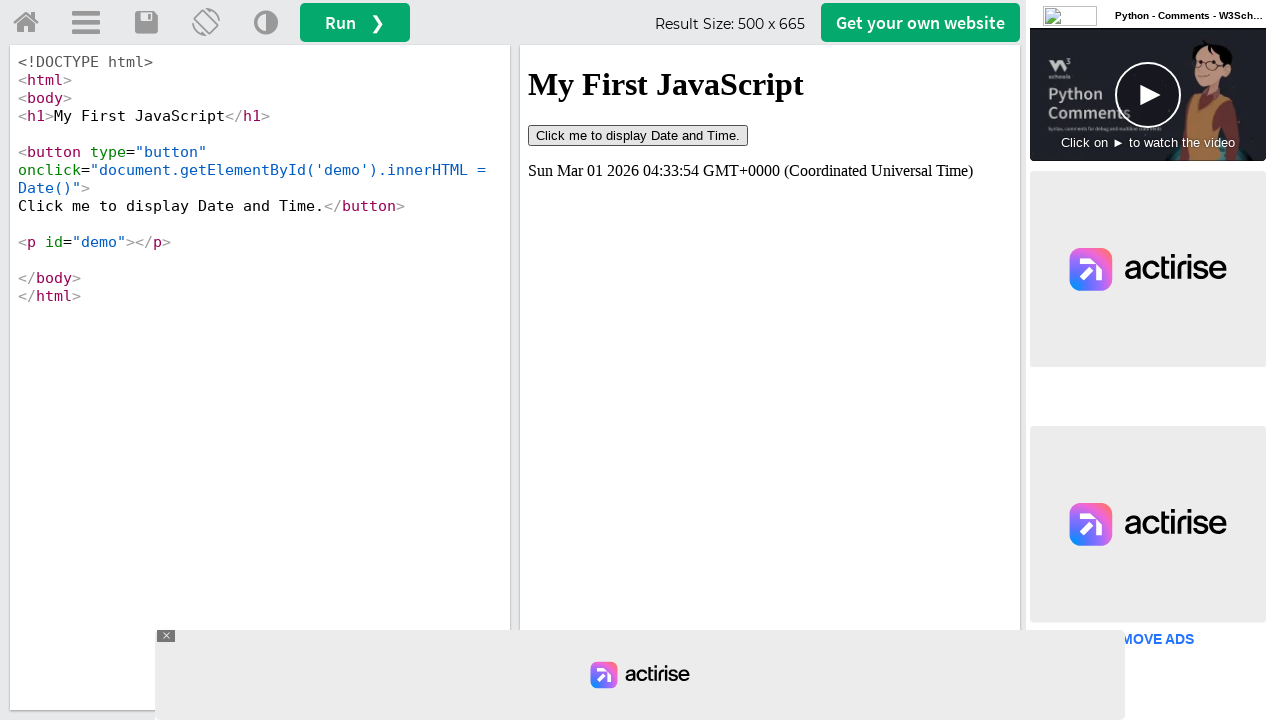

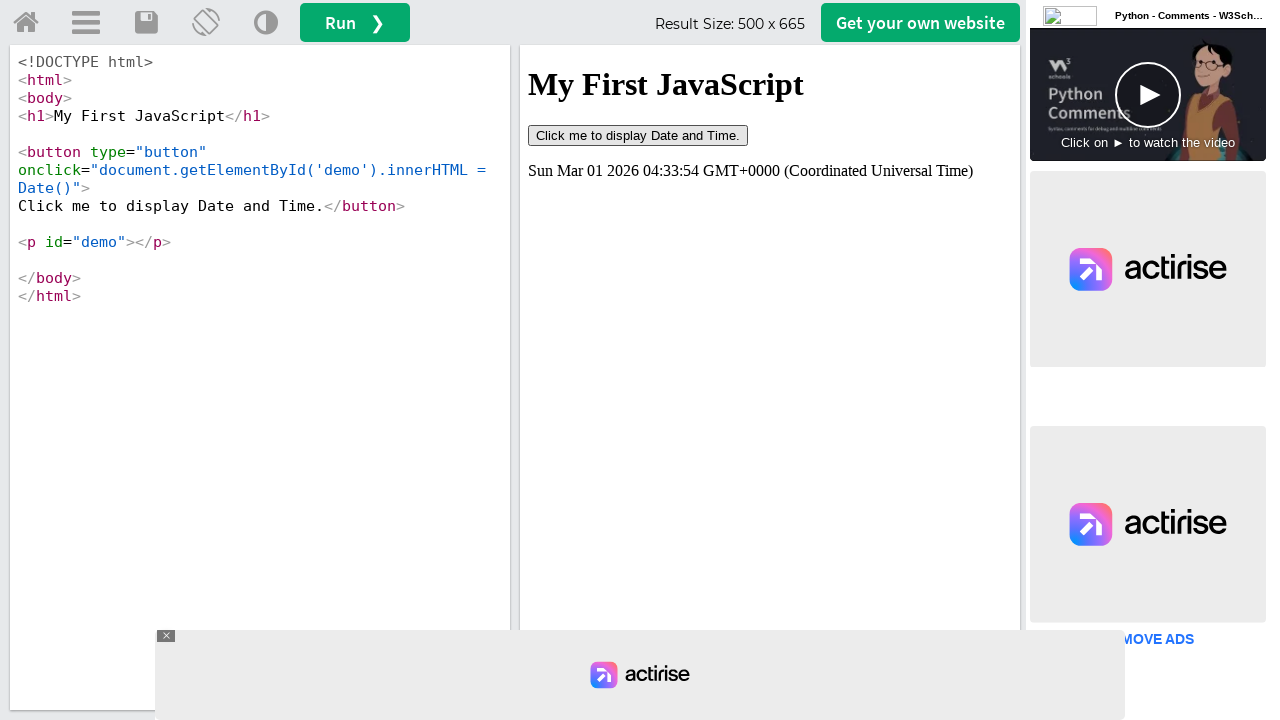